Tests clicking a JavaScript prompt button, entering text into the prompt, accepting it, and verifying the entered text is displayed in the result.

Starting URL: https://the-internet.herokuapp.com/javascript_alerts

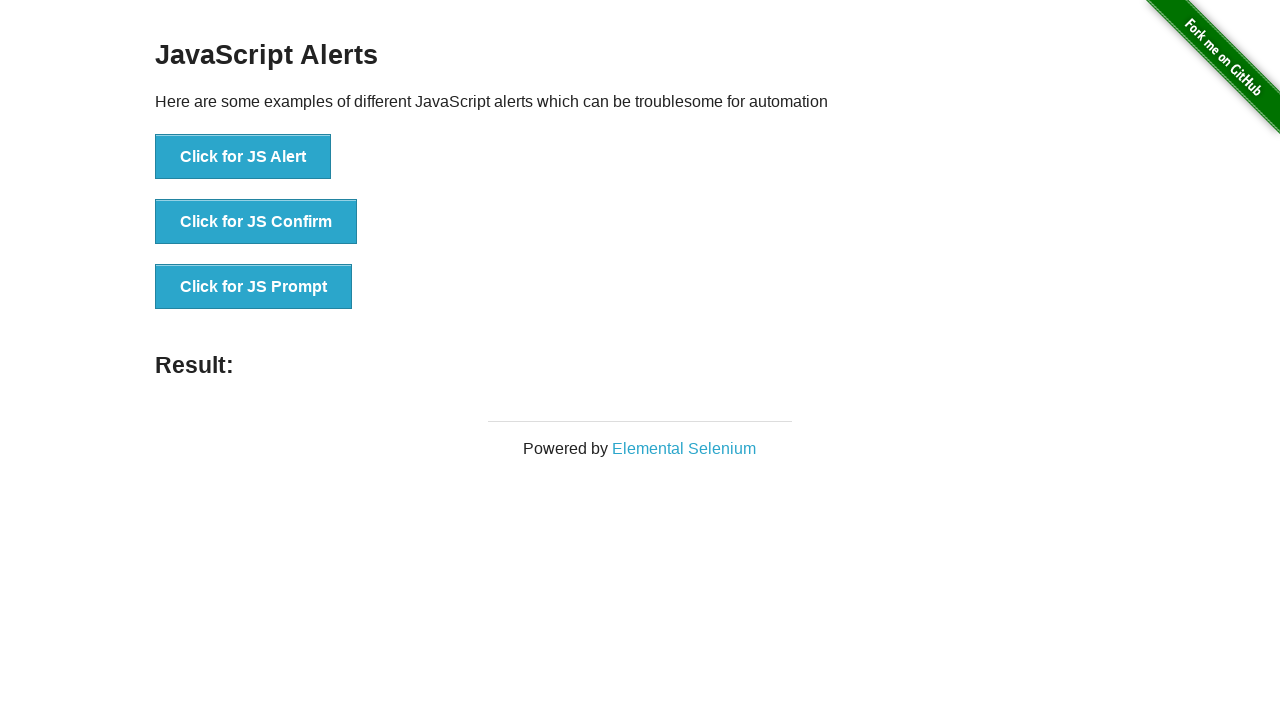

Set up dialog handler to accept prompt with text 'Hello world!'
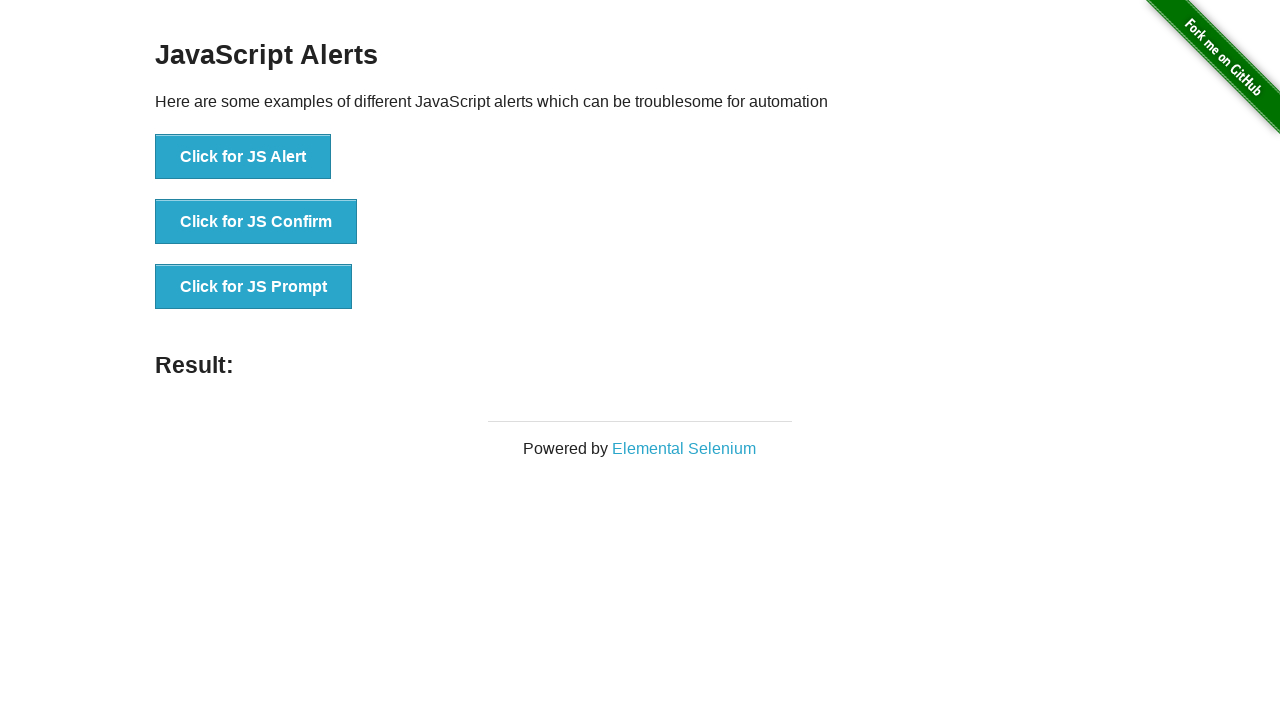

Clicked the JavaScript prompt button at (254, 287) on xpath=//button[@onclick='jsPrompt()']
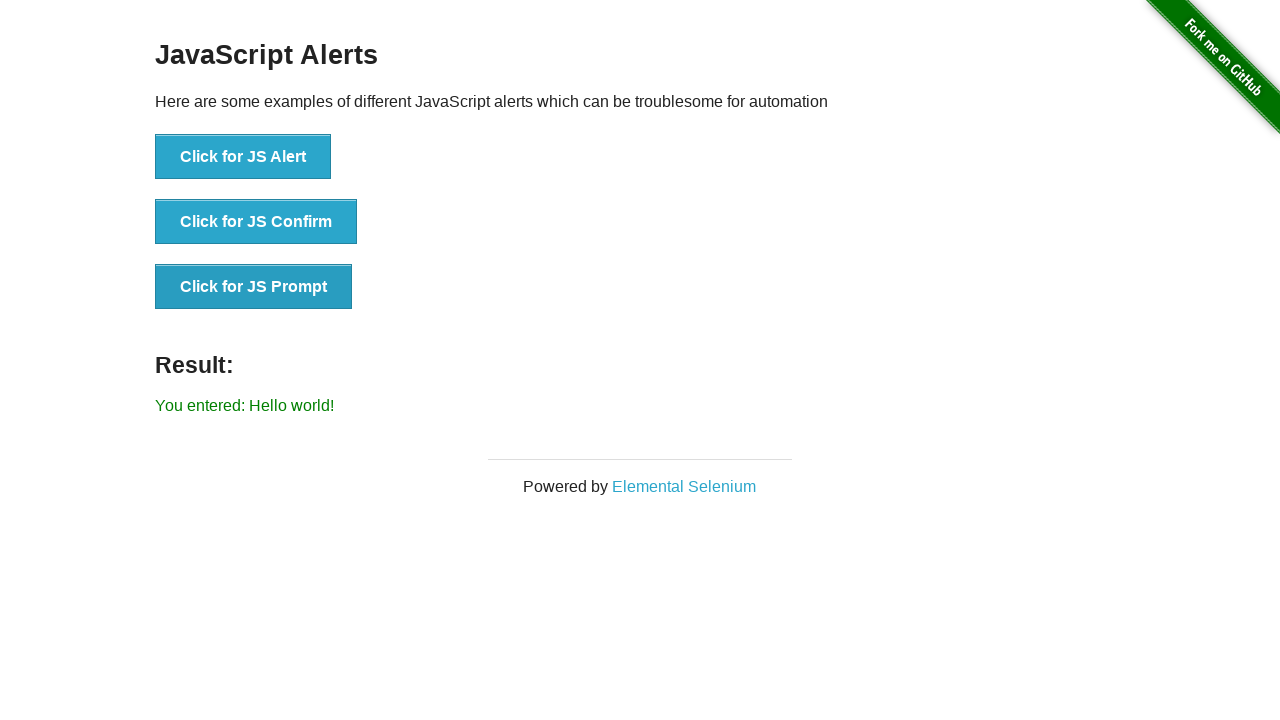

Result element appeared after prompt was accepted
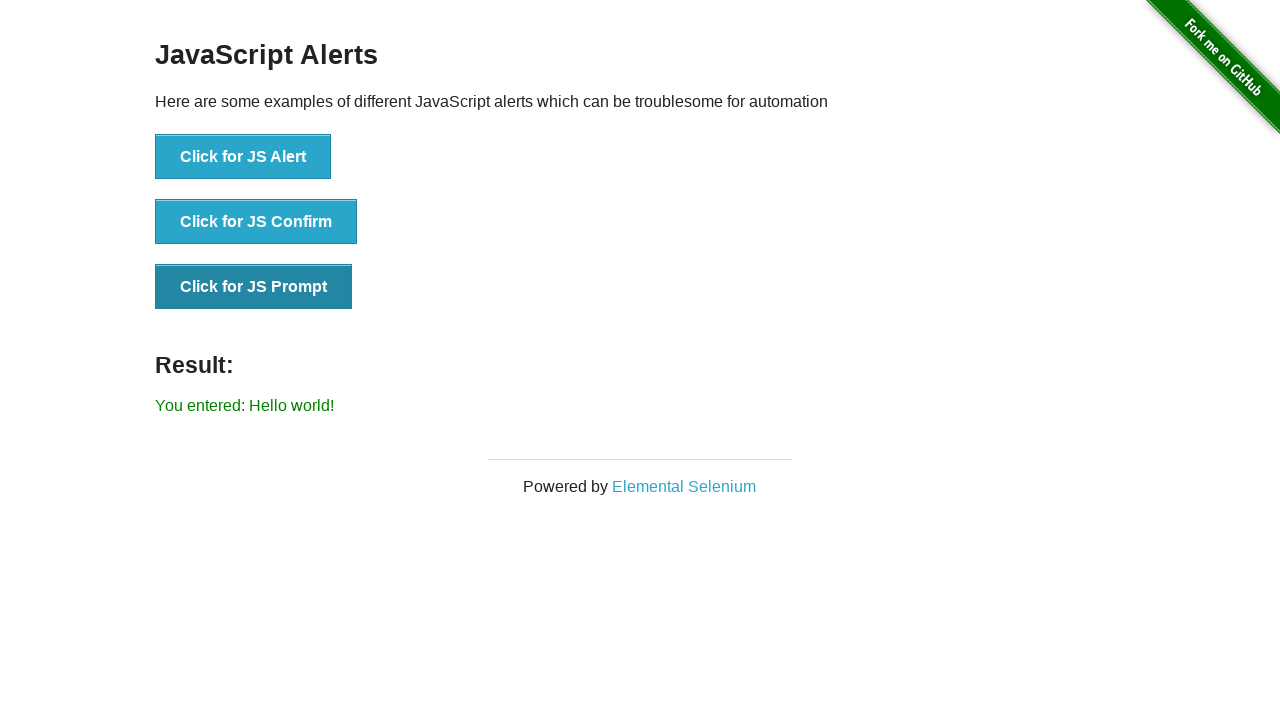

Retrieved result text content
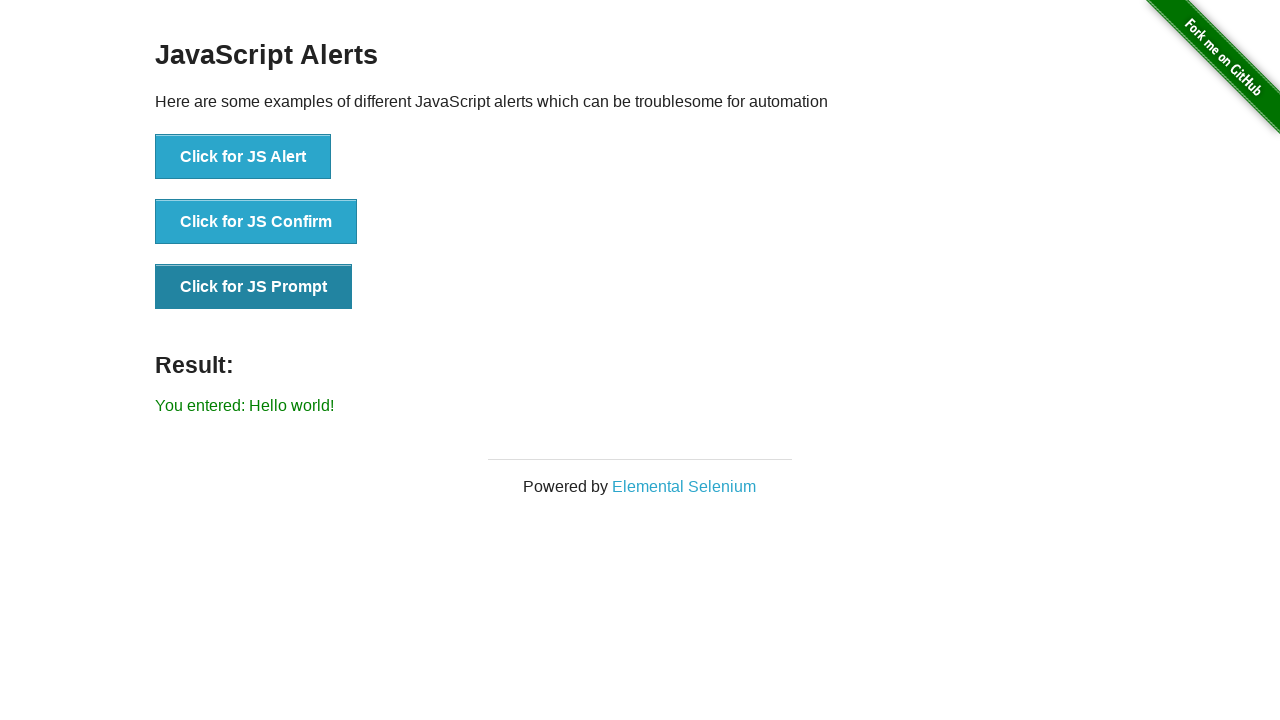

Verified entered text 'Hello world!' is displayed in result
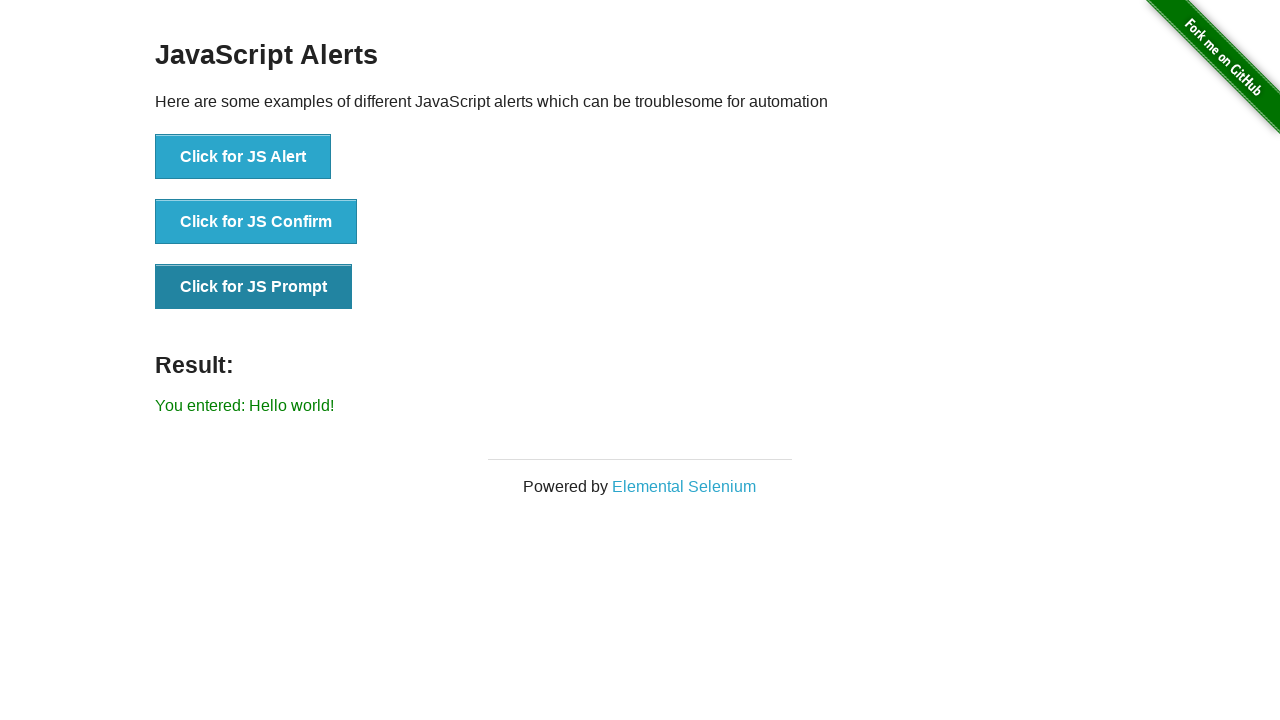

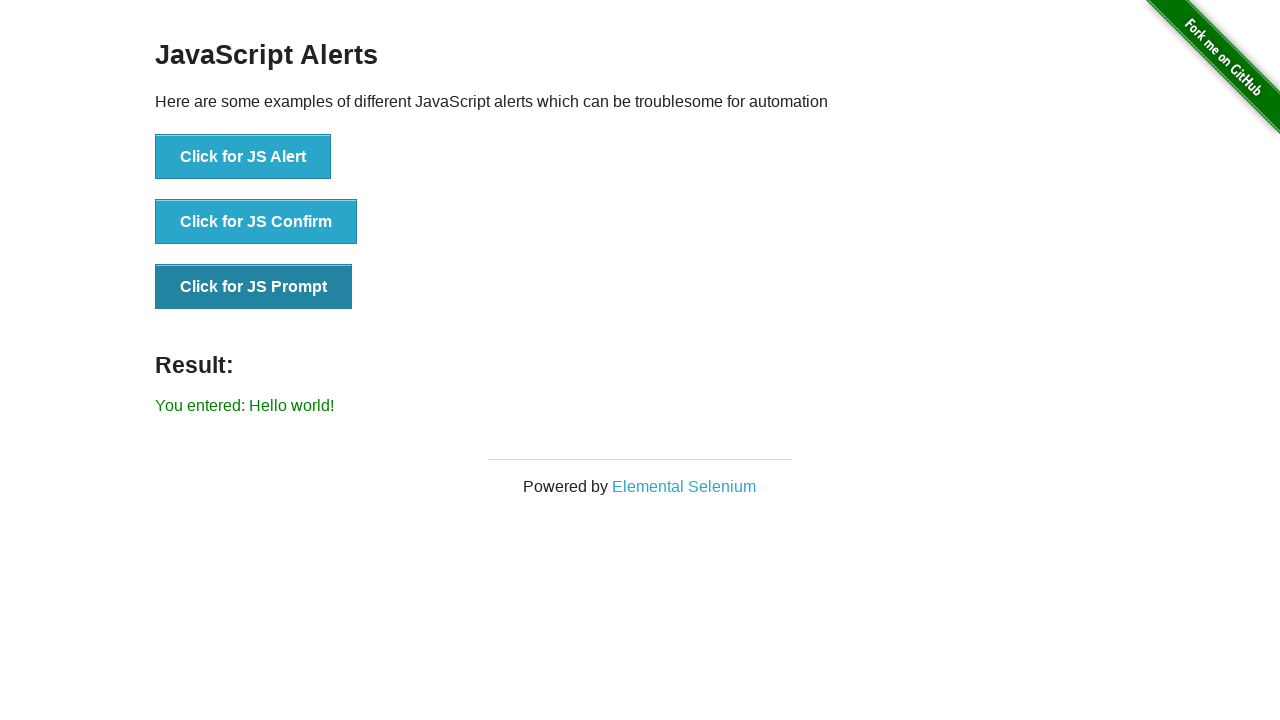